Tests filtering to display only active (non-completed) todo items.

Starting URL: https://demo.playwright.dev/todomvc

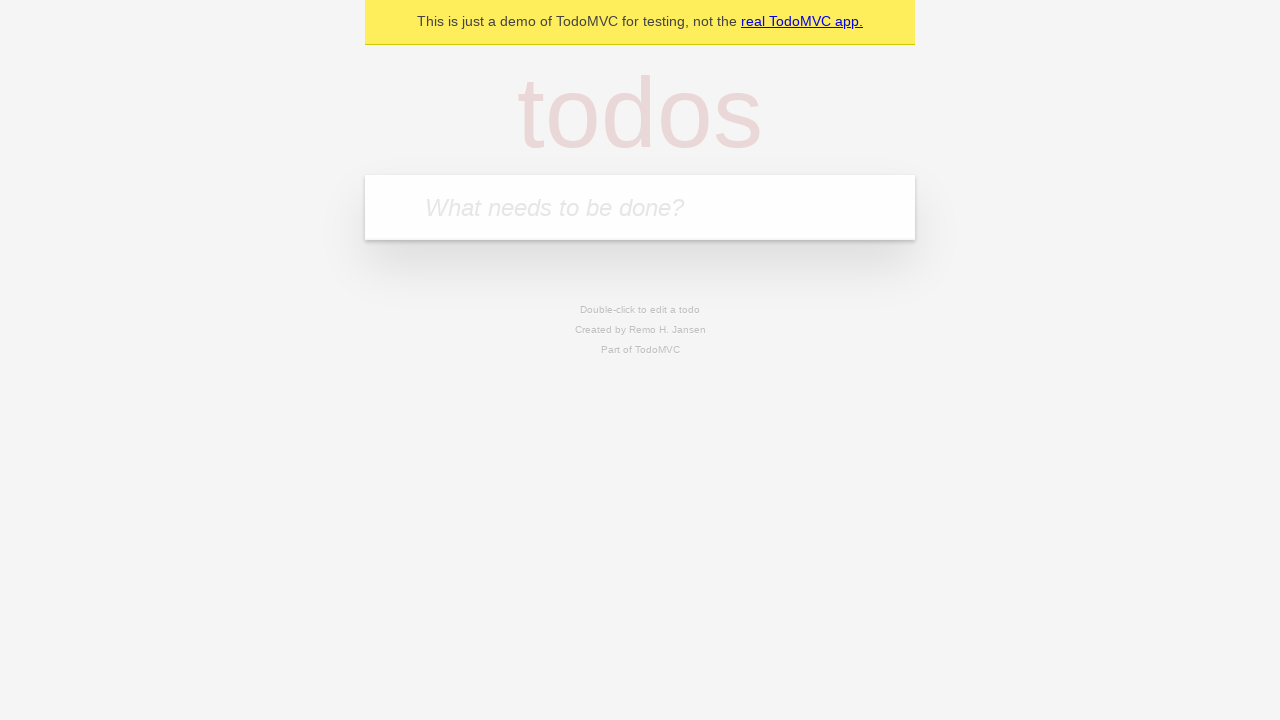

Filled todo input with 'buy some cheese' on internal:attr=[placeholder="What needs to be done?"i]
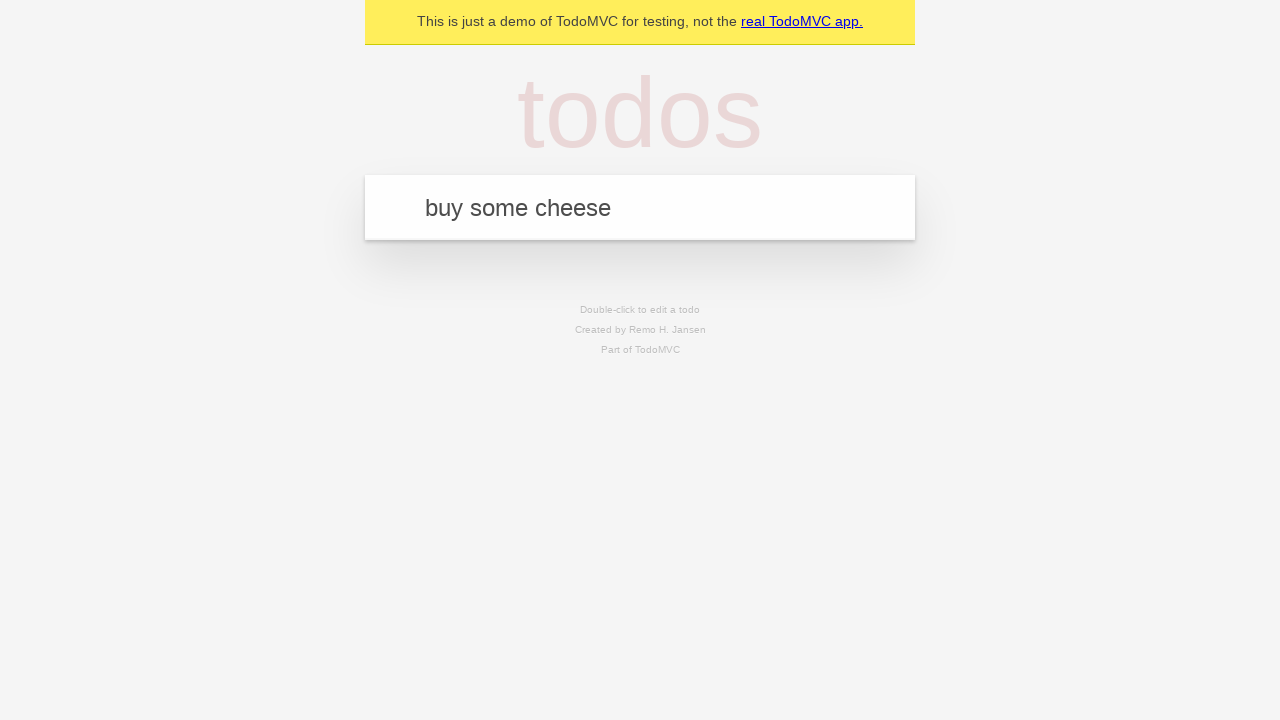

Pressed Enter to create first todo on internal:attr=[placeholder="What needs to be done?"i]
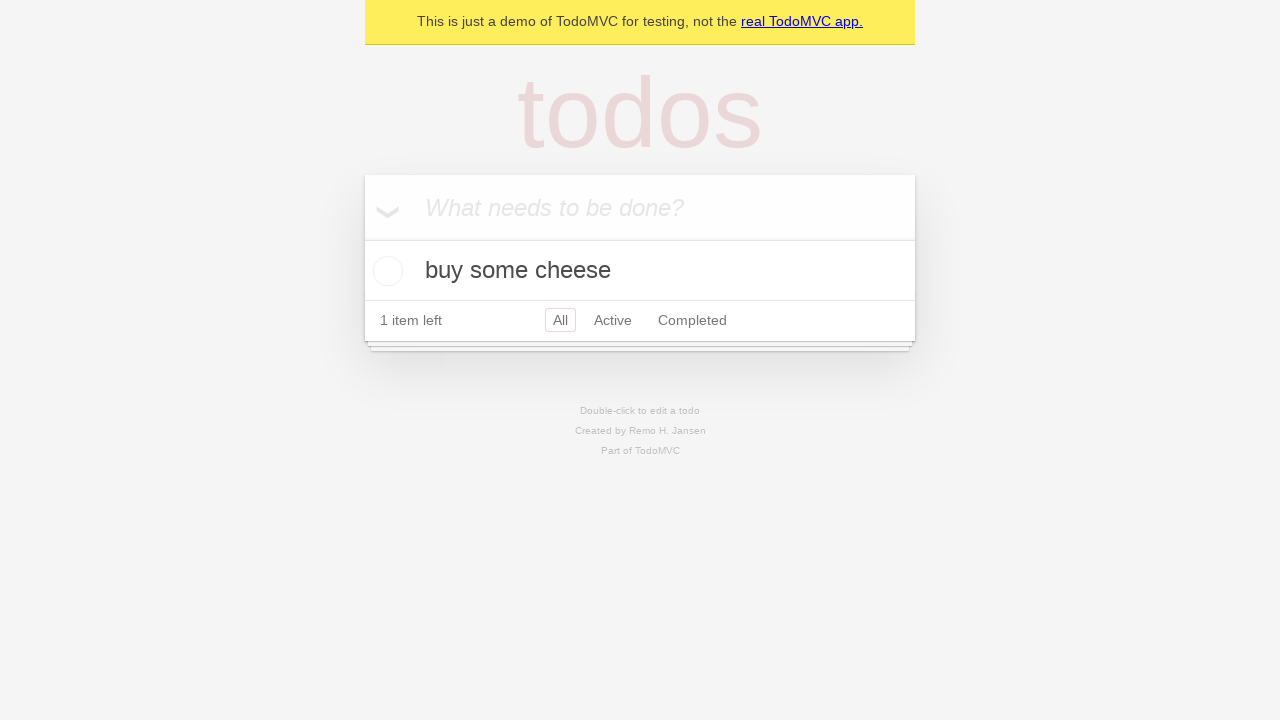

Filled todo input with 'feed the cat' on internal:attr=[placeholder="What needs to be done?"i]
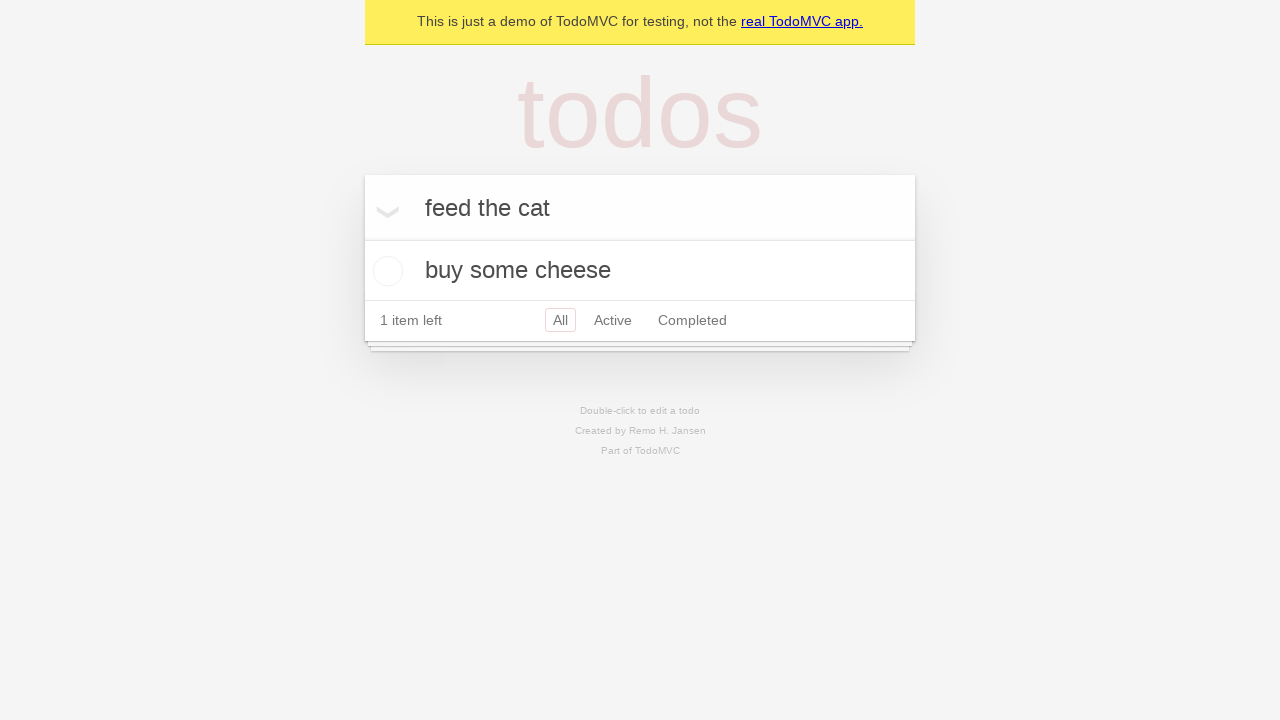

Pressed Enter to create second todo on internal:attr=[placeholder="What needs to be done?"i]
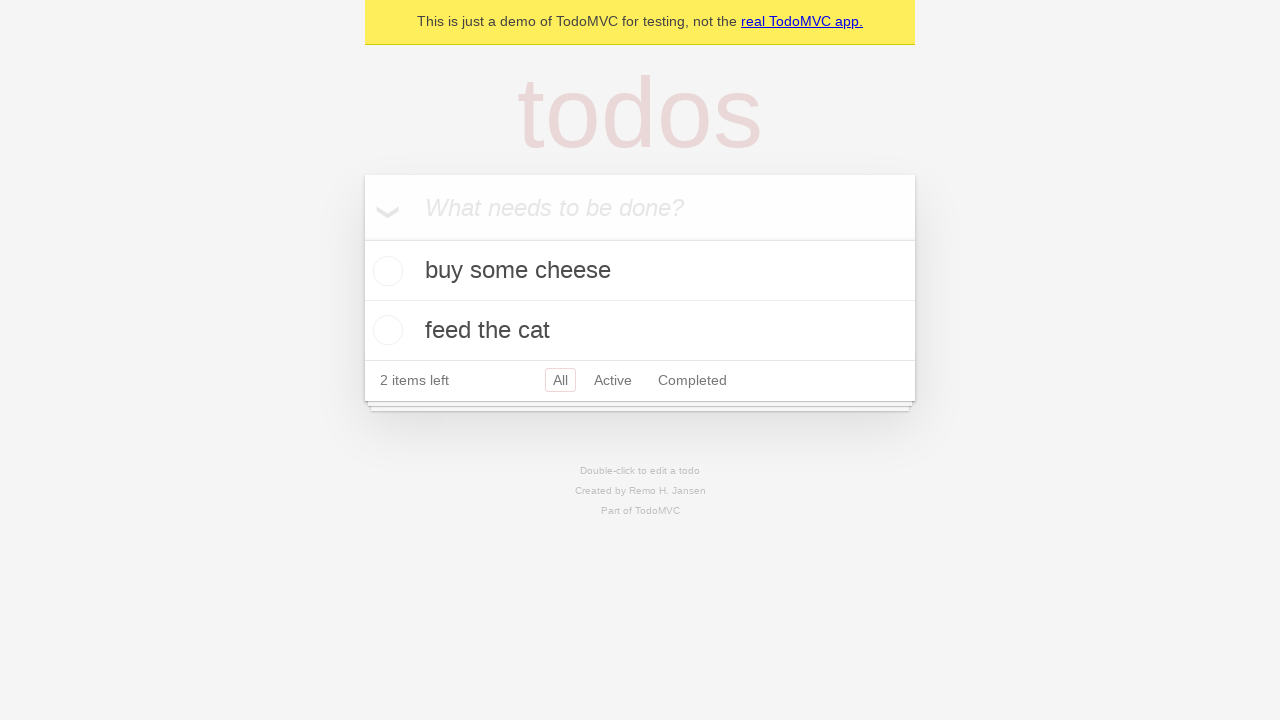

Filled todo input with 'book a doctors appointment' on internal:attr=[placeholder="What needs to be done?"i]
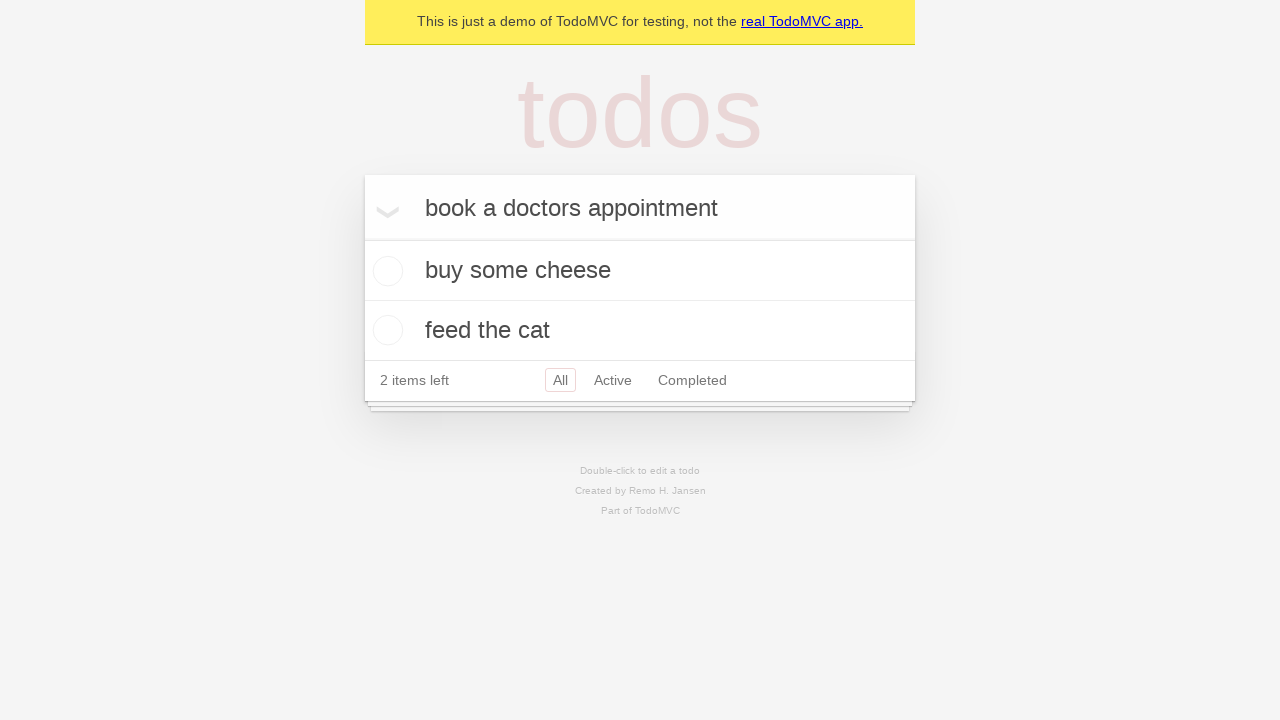

Pressed Enter to create third todo on internal:attr=[placeholder="What needs to be done?"i]
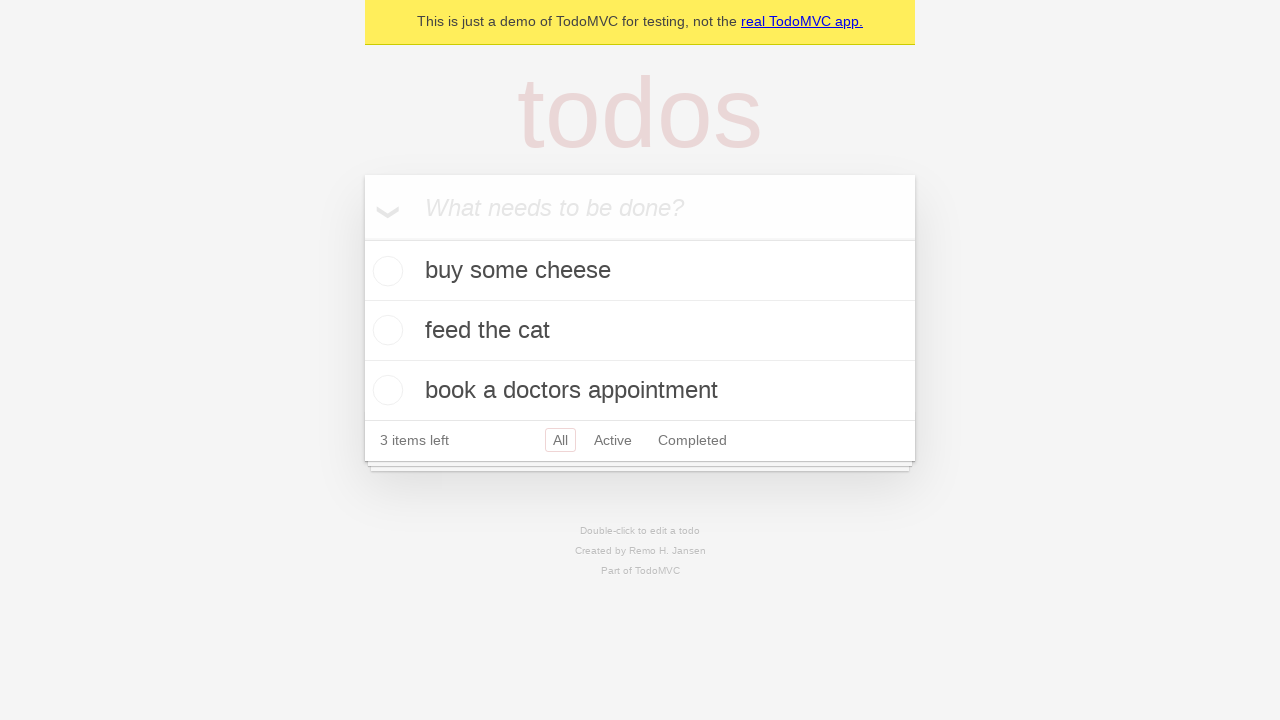

Waited for all 3 todos to be created
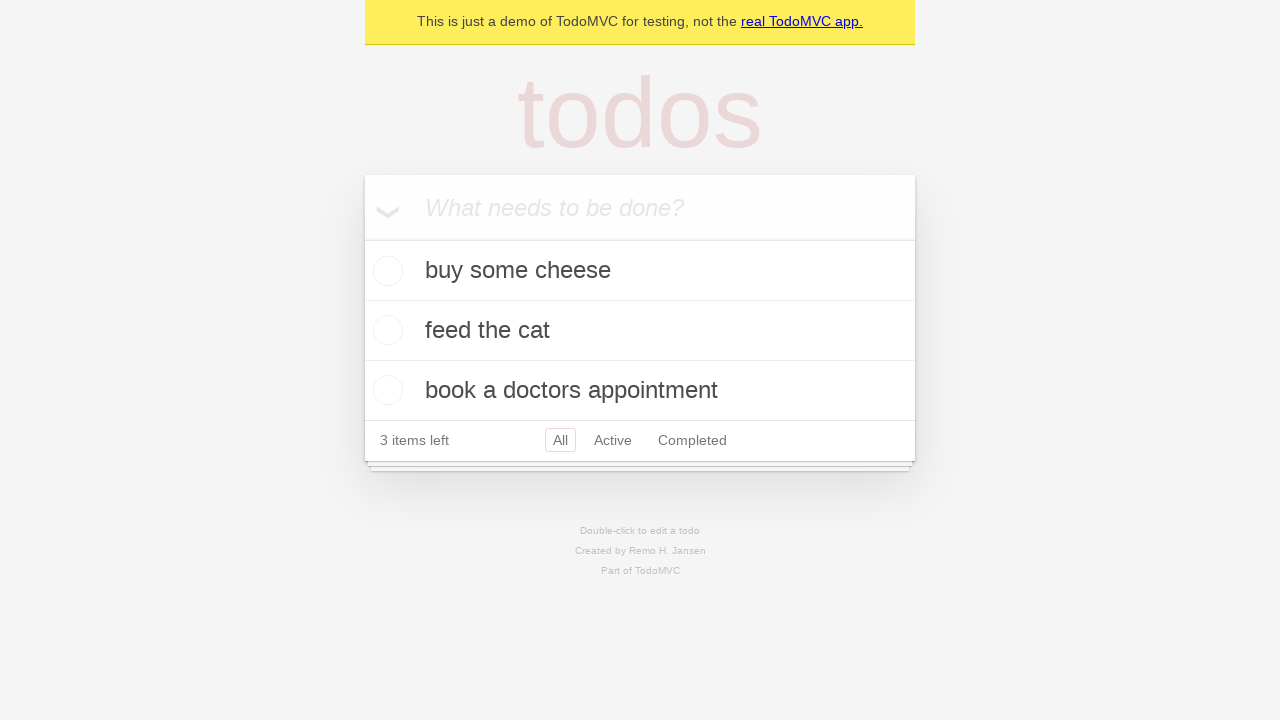

Checked the second todo item 'feed the cat' at (385, 330) on [data-testid='todo-item'] >> nth=1 >> internal:role=checkbox
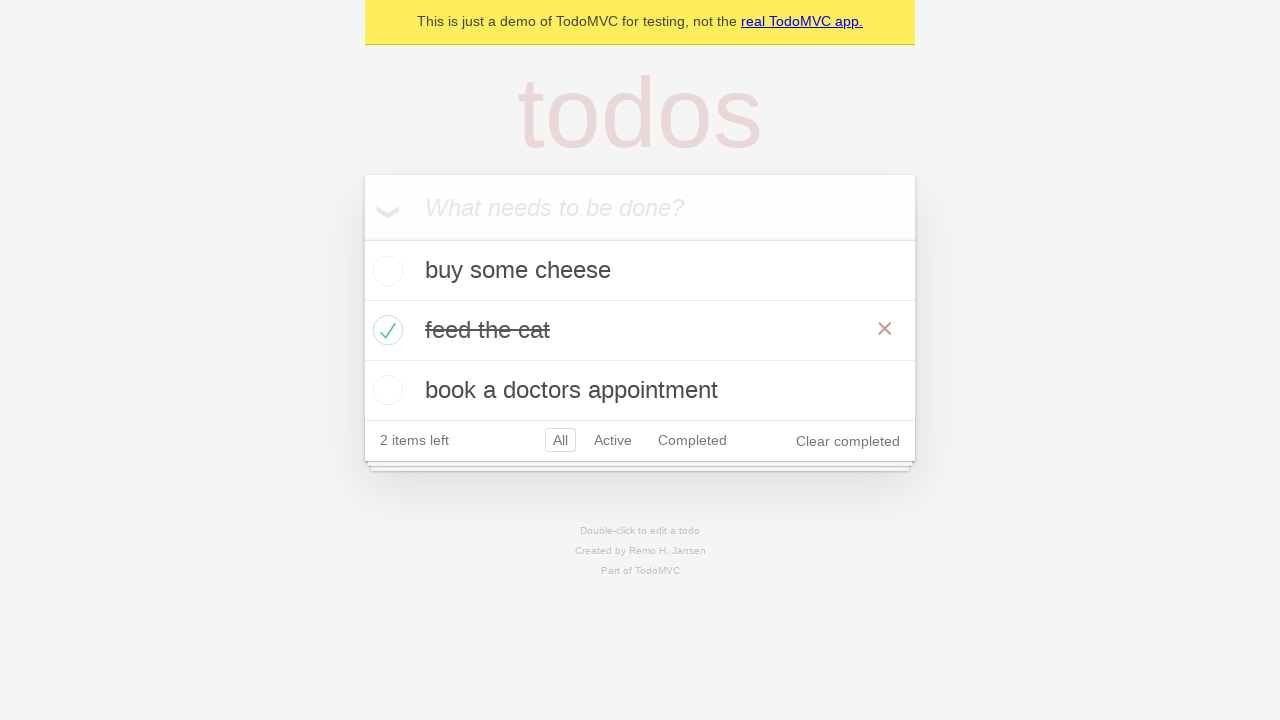

Clicked 'Active' filter to display only active items at (613, 440) on internal:role=link[name="Active"i]
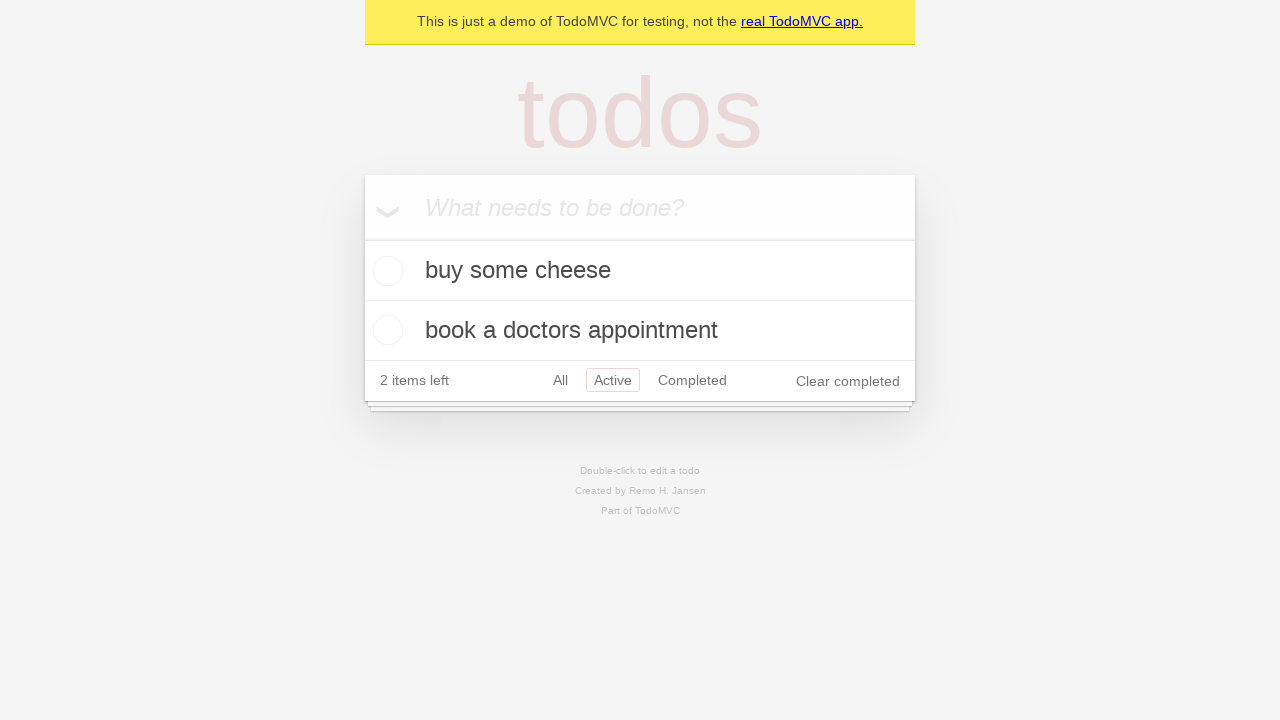

Waited for filtered list to show 2 active items
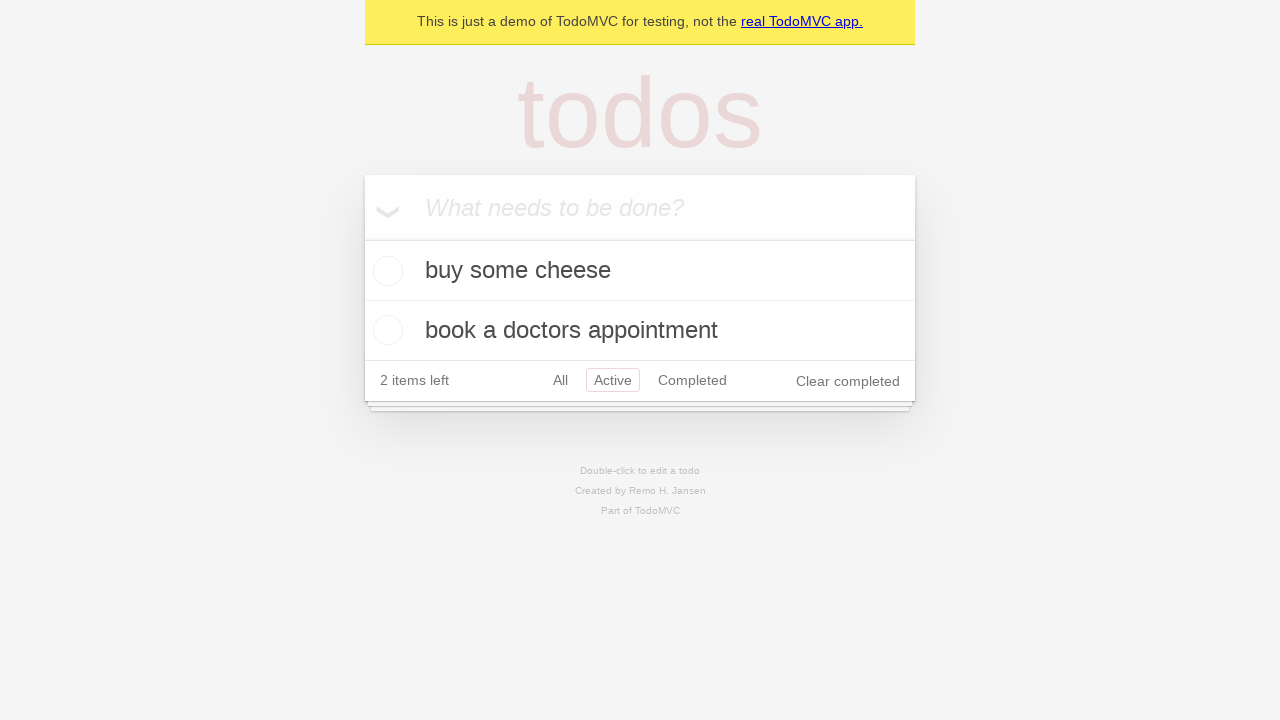

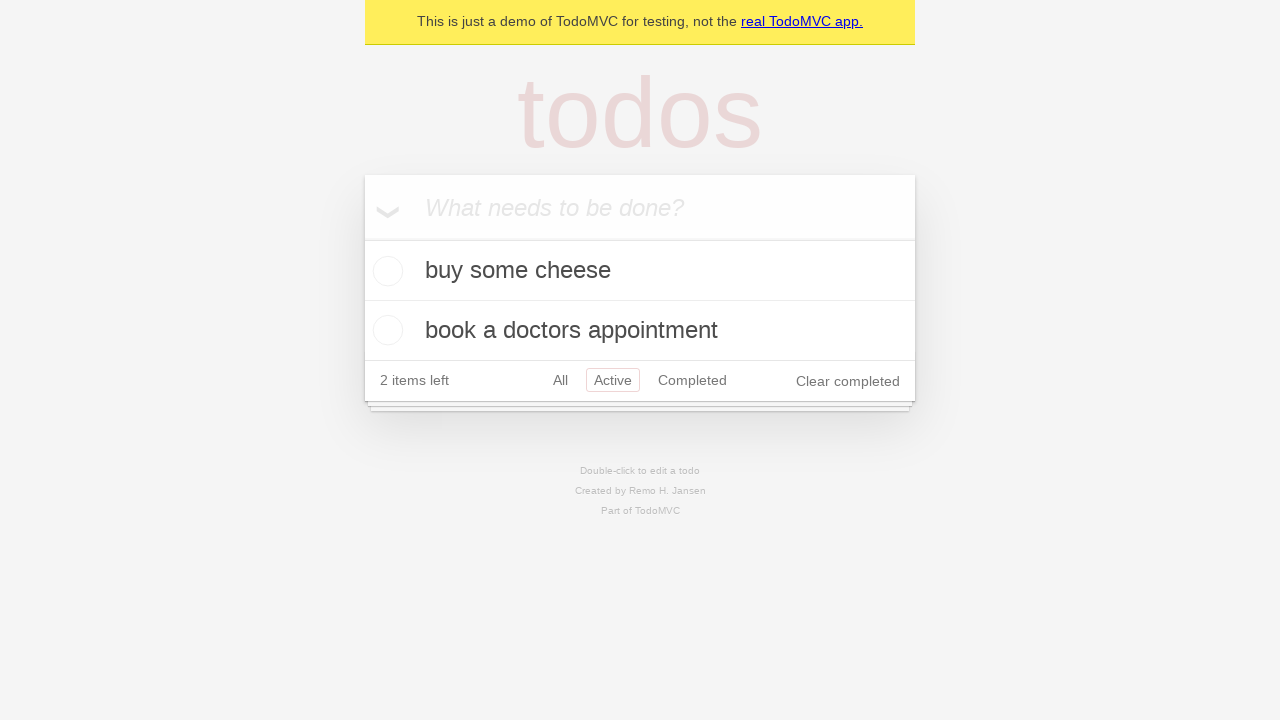